Navigates to a Google Groups newsgroup page, waits for thread listings to load, and tests pagination by clicking the next page button to verify navigation functionality.

Starting URL: https://groups.google.com/g/net.motss

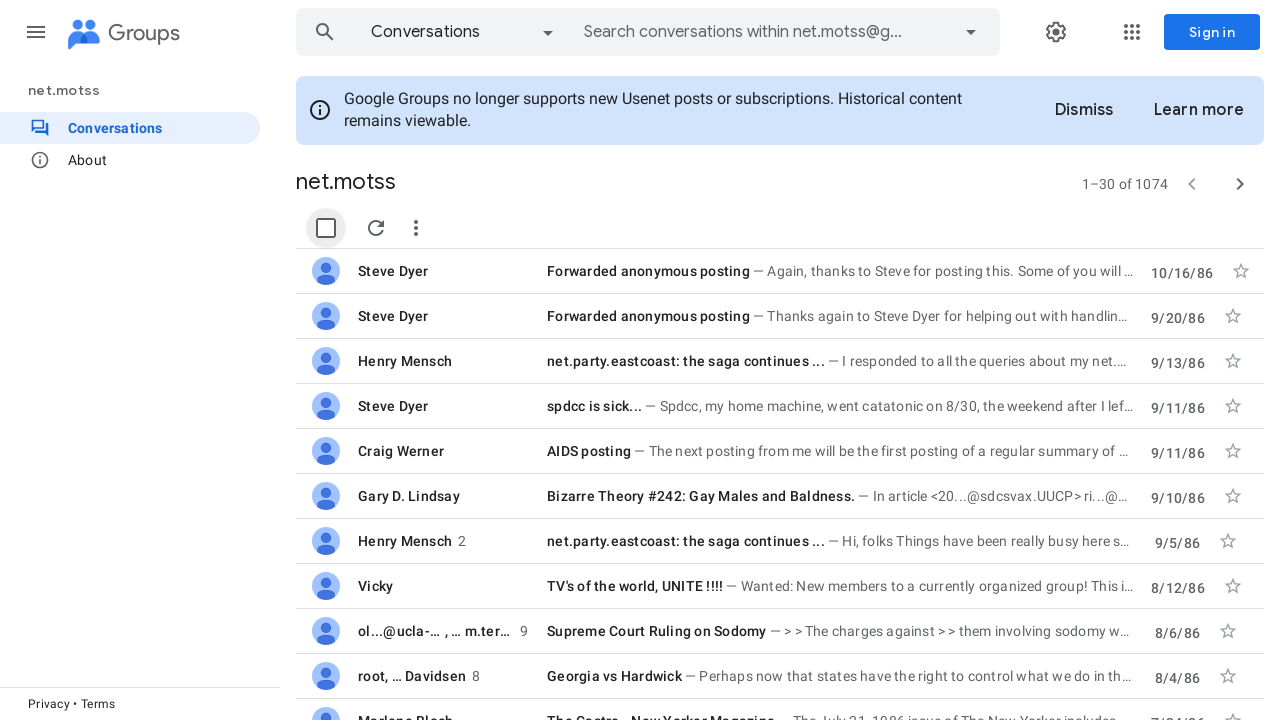

Waited for thread listings to load on Google Groups newsgroup page
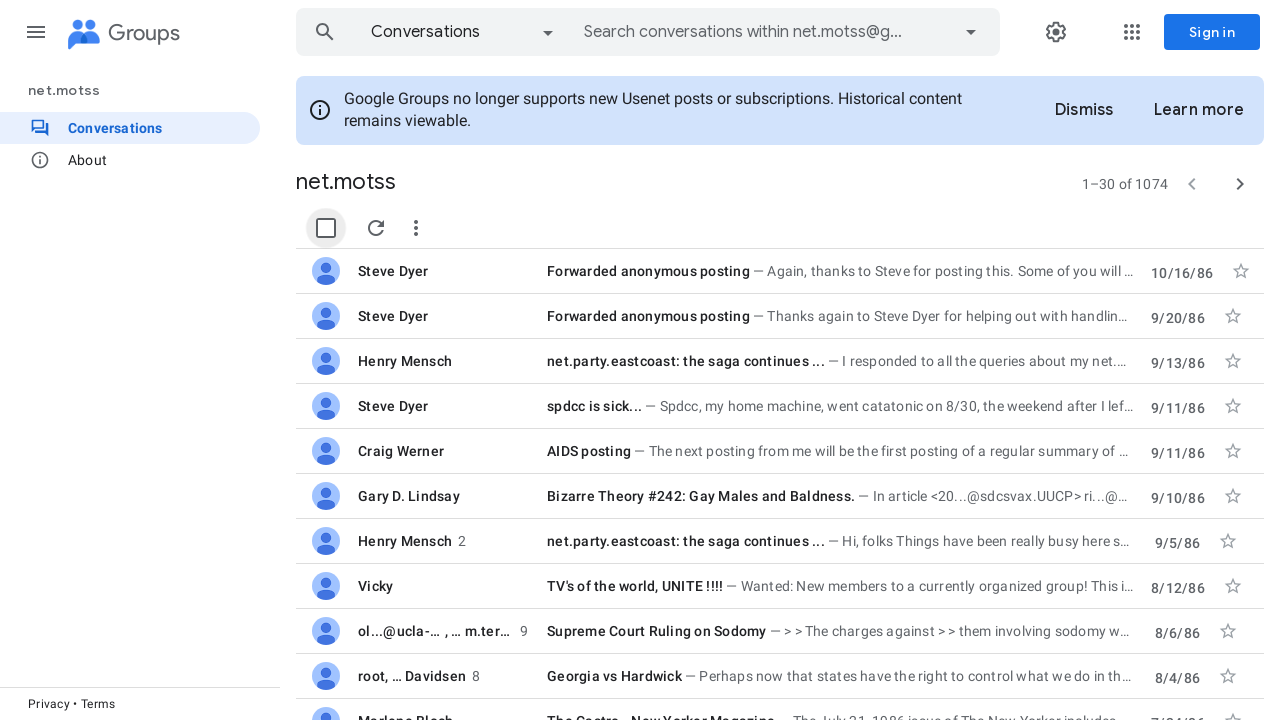

Waited for total threads indicator to become visible
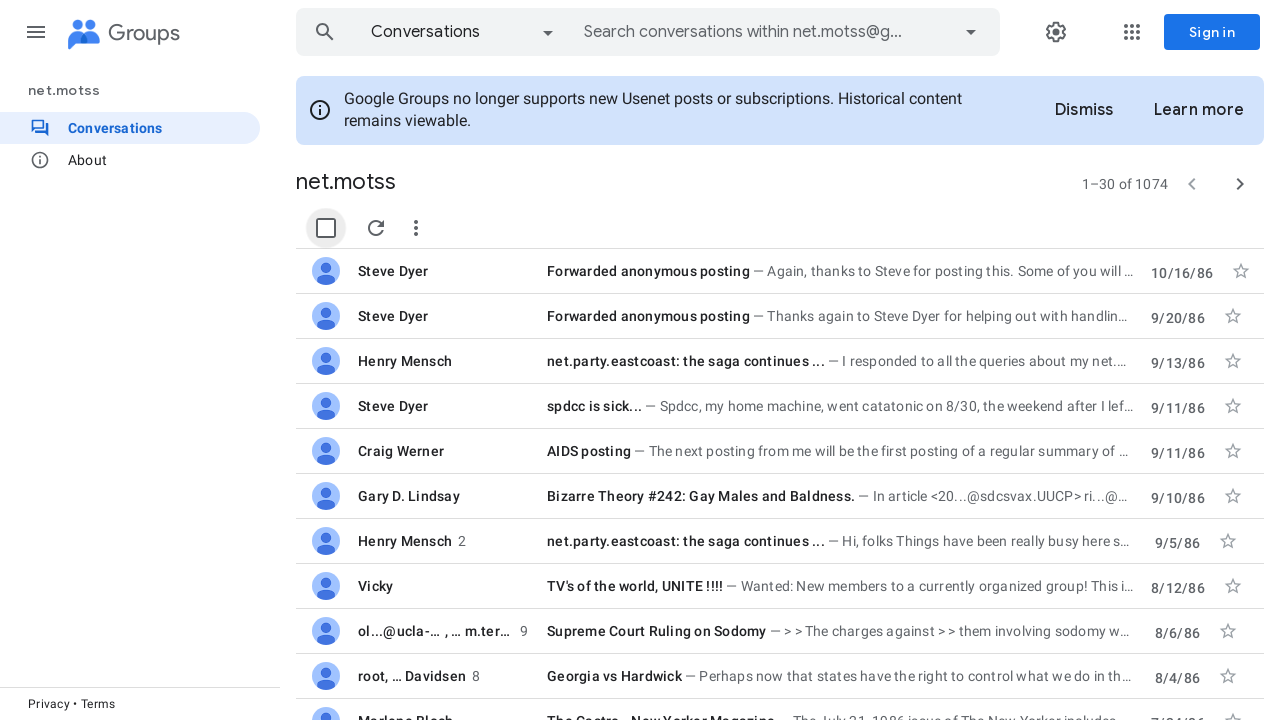

Clicked the 'Next page' button to navigate to next page of threads at (1240, 184) on div[role="button"][aria-label="Next page"]
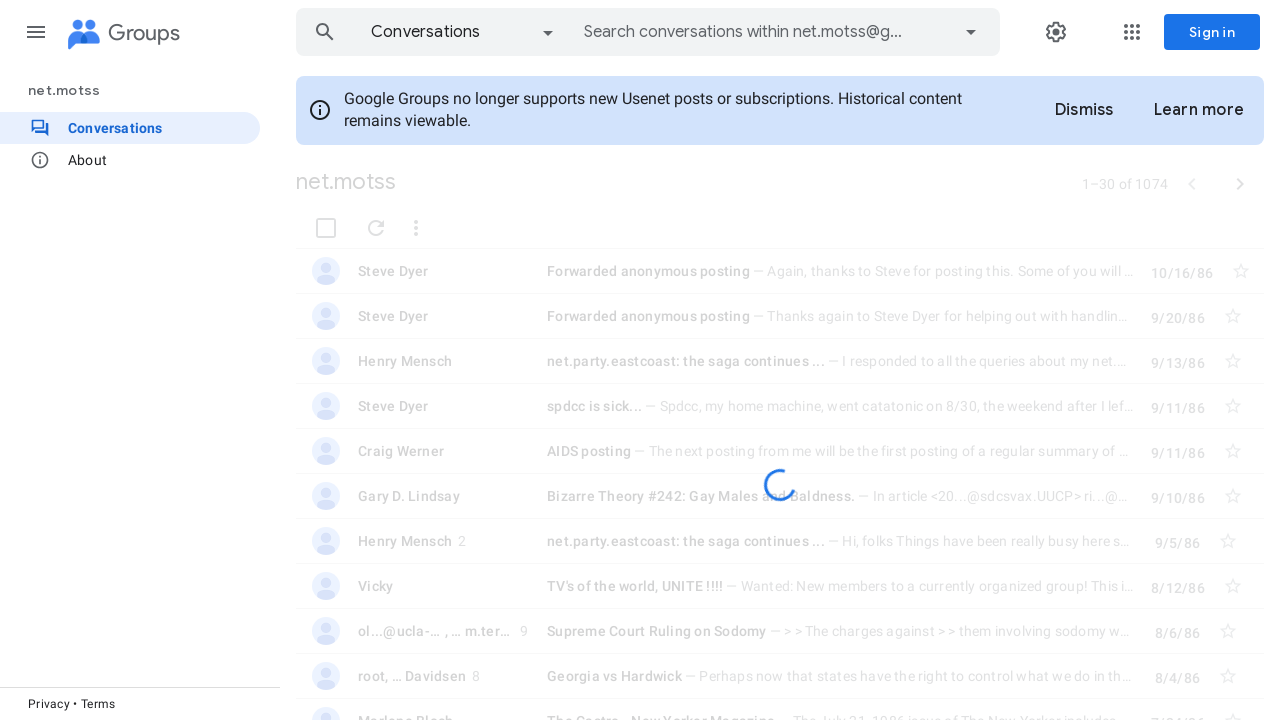

Waited for next page of threads to load after pagination
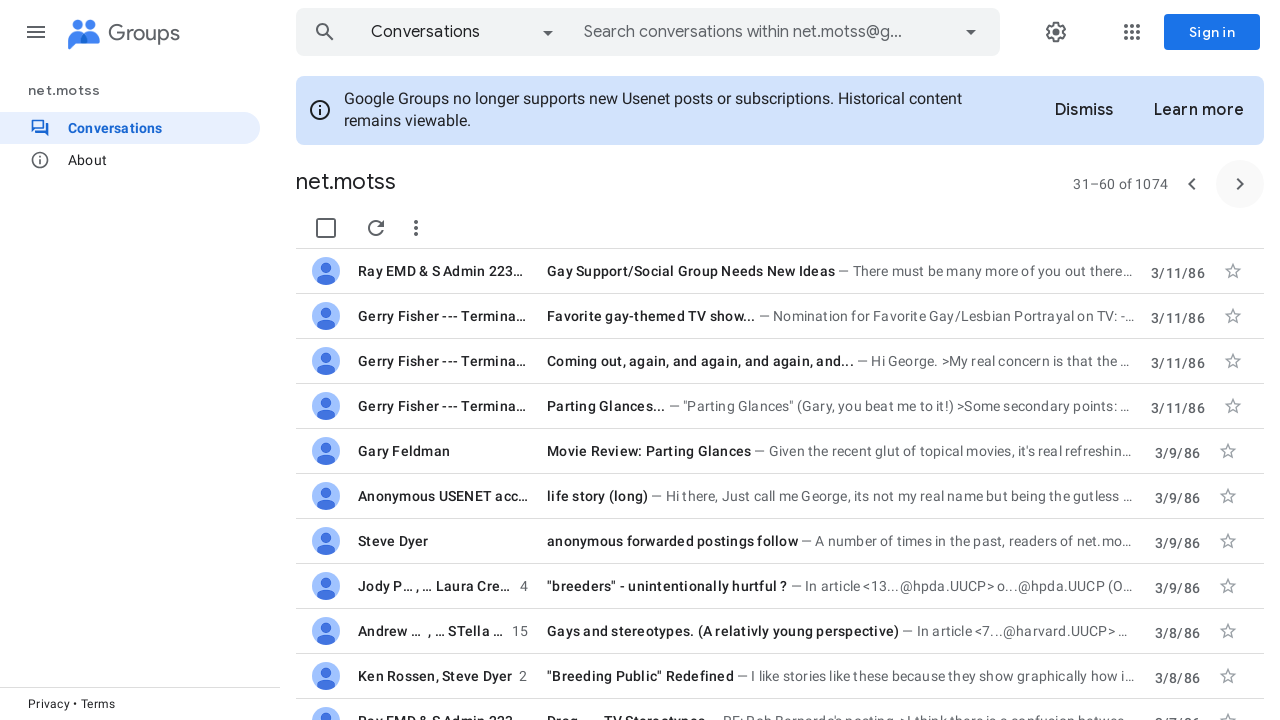

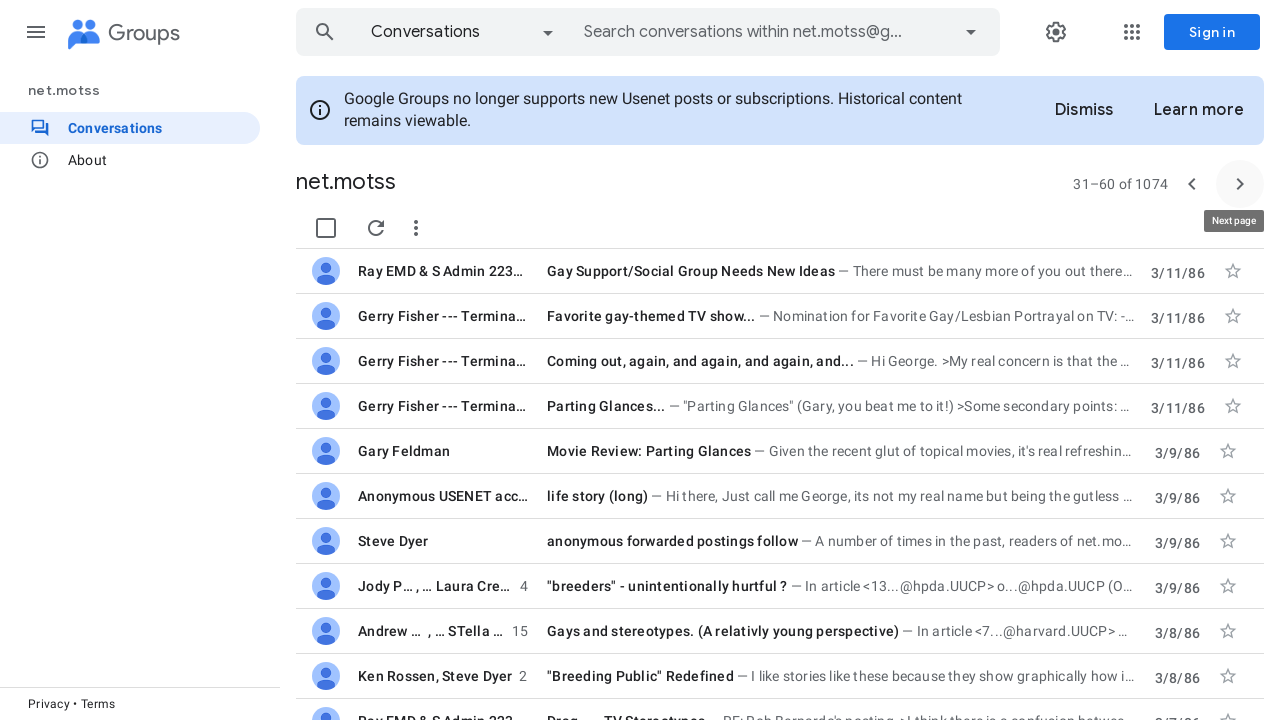